Tests that registration form shows appropriate validation errors when submitted with empty fields

Starting URL: https://alada.vn/tai-khoan/dang-ky.html

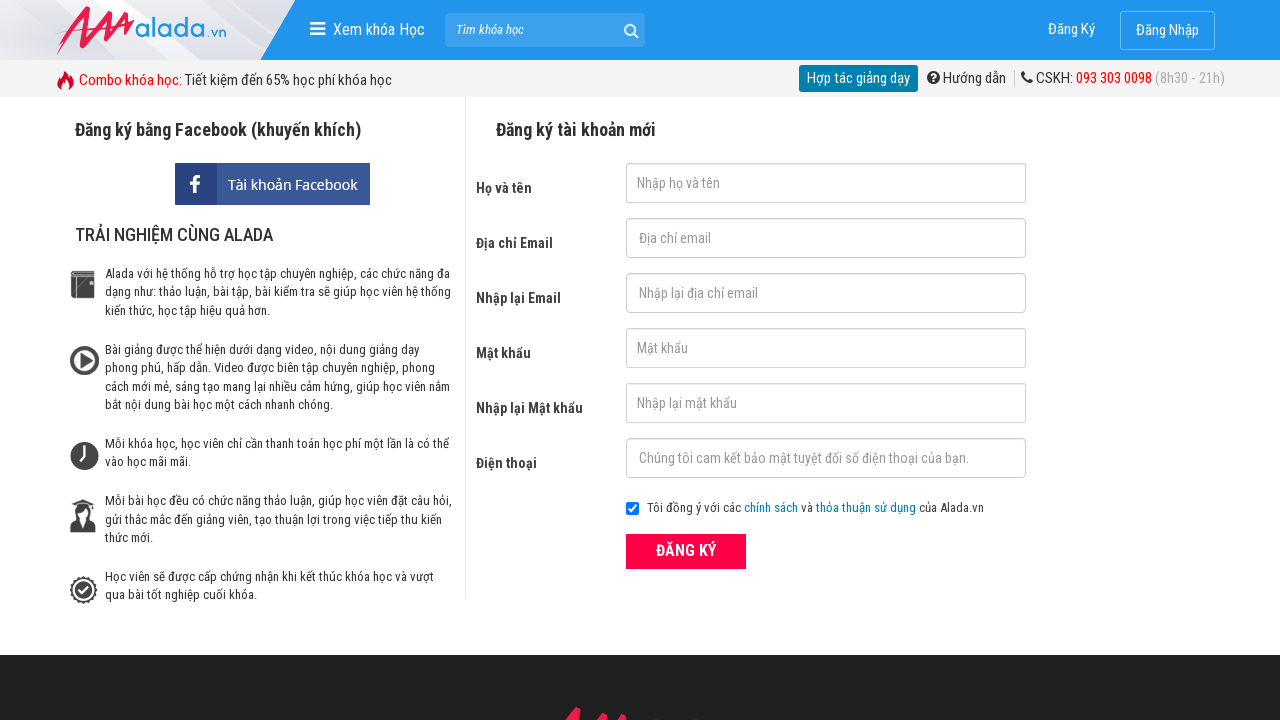

Clicked ĐĂNG KÝ (Register) button without filling any fields at (686, 551) on xpath=//form[@id='frmLogin']//button[text()='ĐĂNG KÝ']
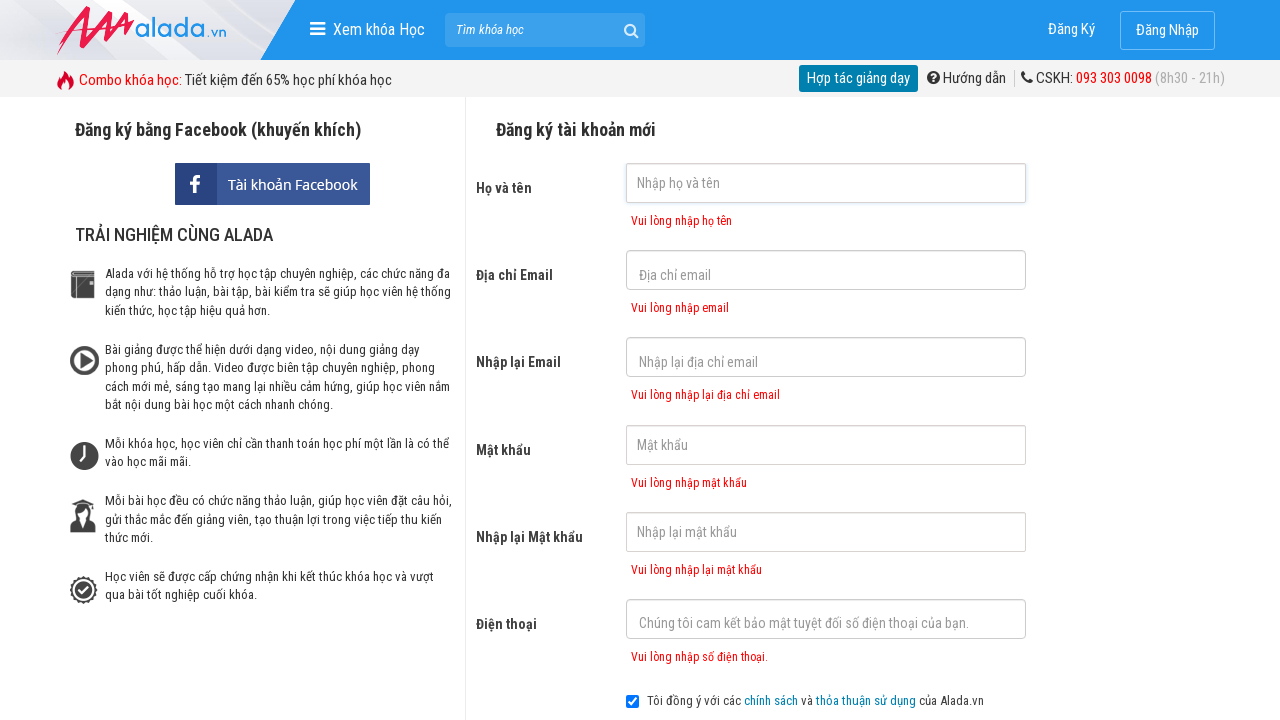

First name error message appeared
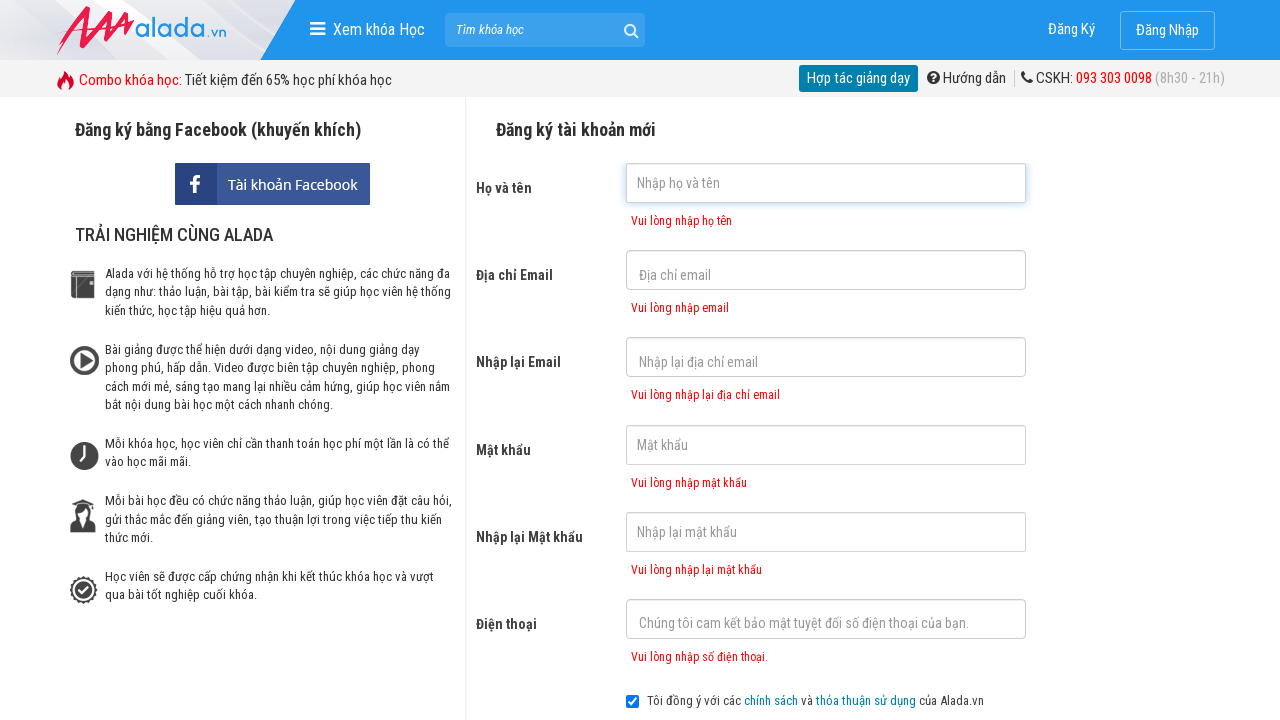

Email error message appeared
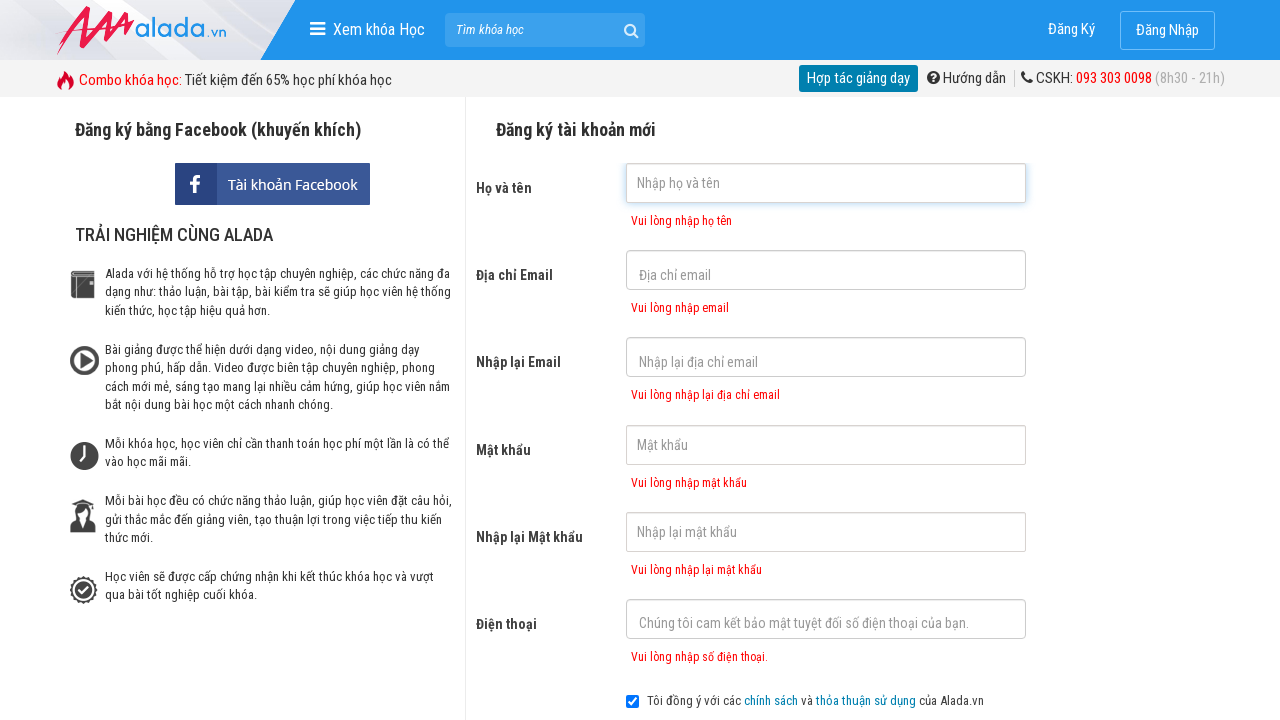

Confirm email error message appeared
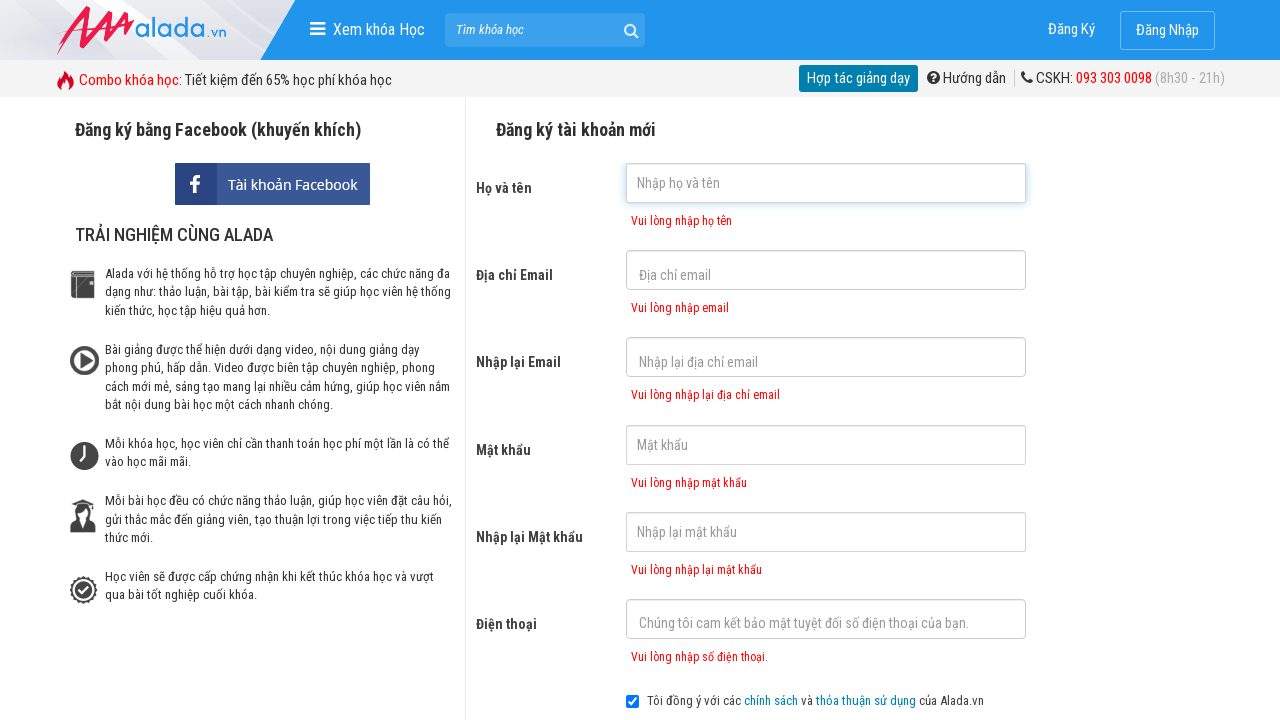

Password error message appeared
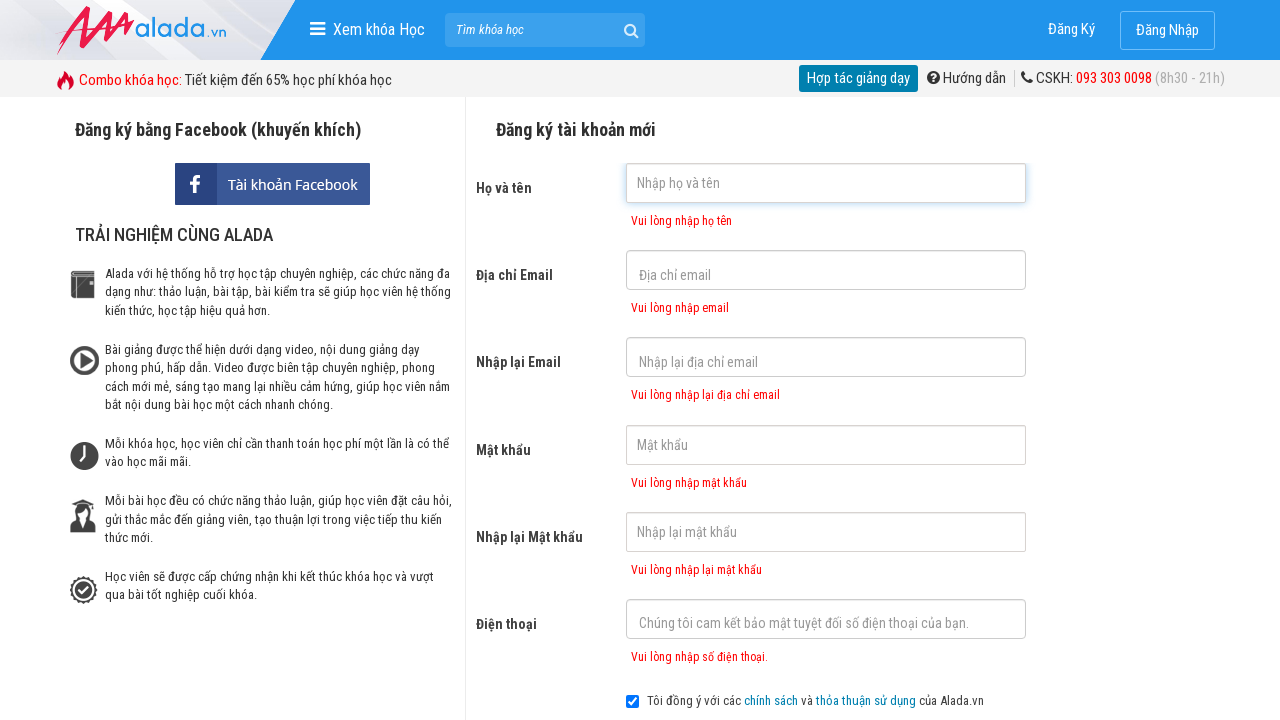

Confirm password error message appeared
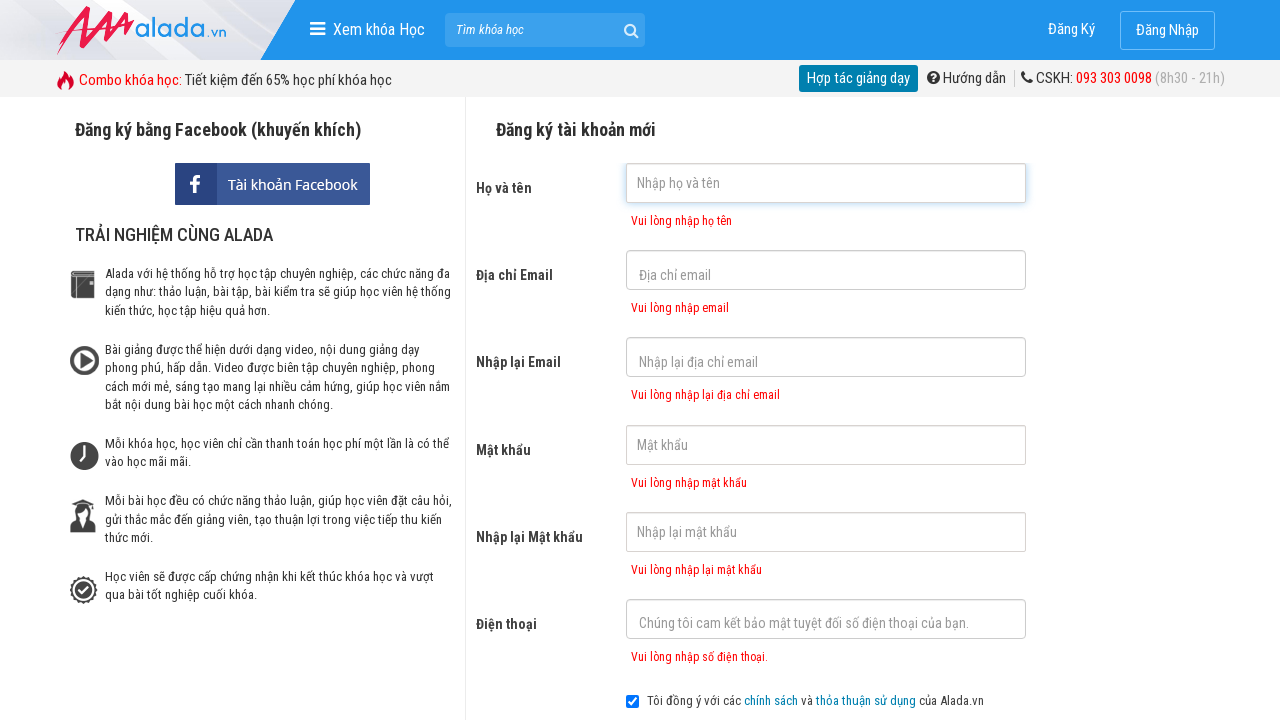

Phone number error message appeared
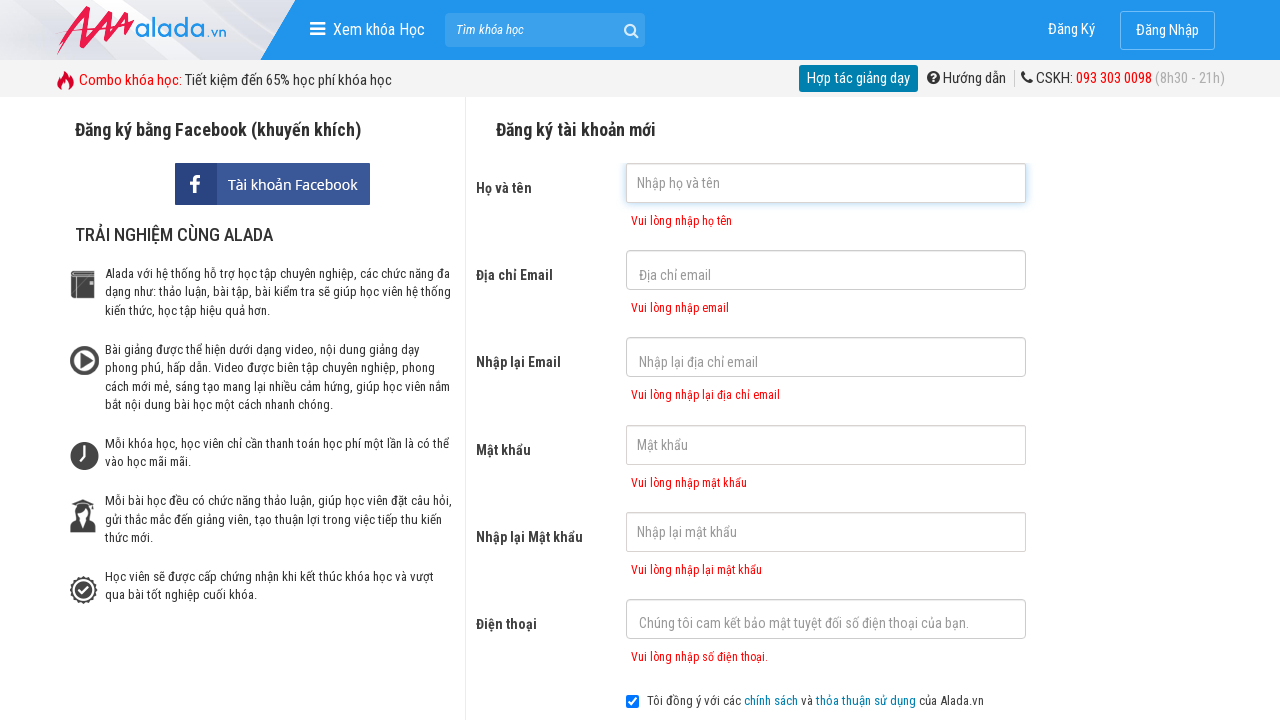

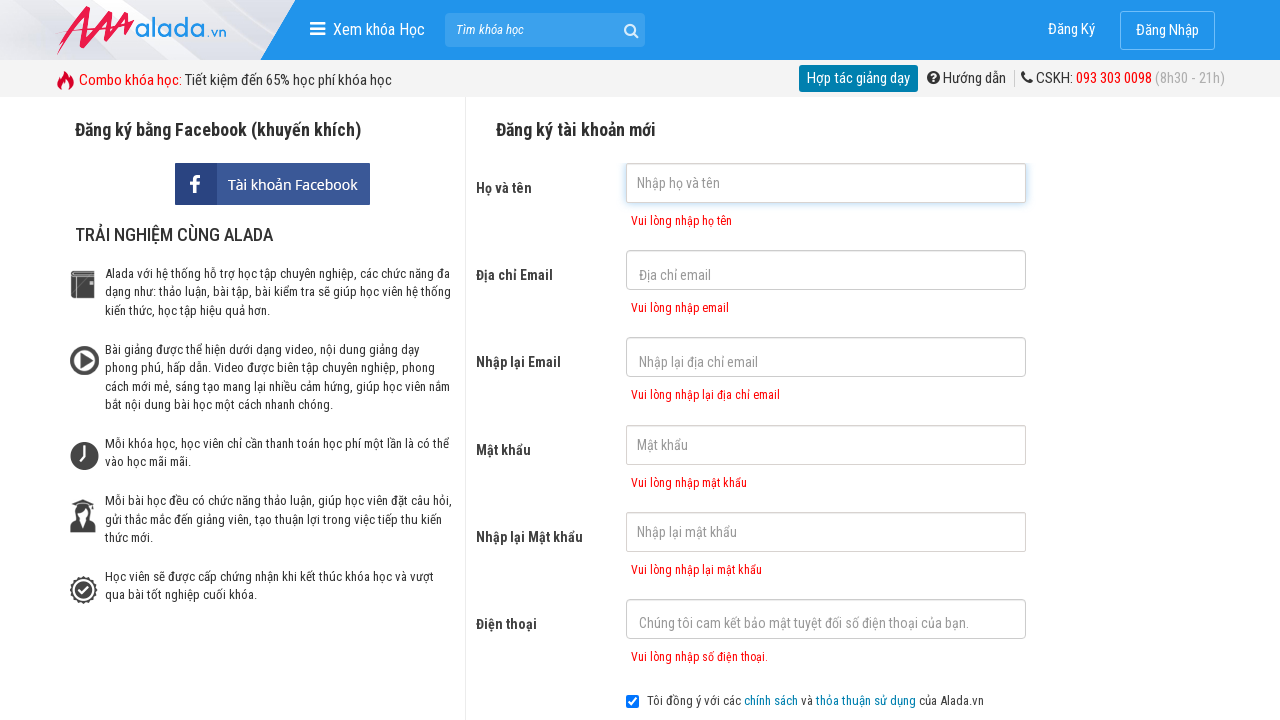